Tests working with multiple windows by clicking a link that opens a new window, then switching between the original and new windows to verify the correct window is in focus.

Starting URL: http://the-internet.herokuapp.com/windows

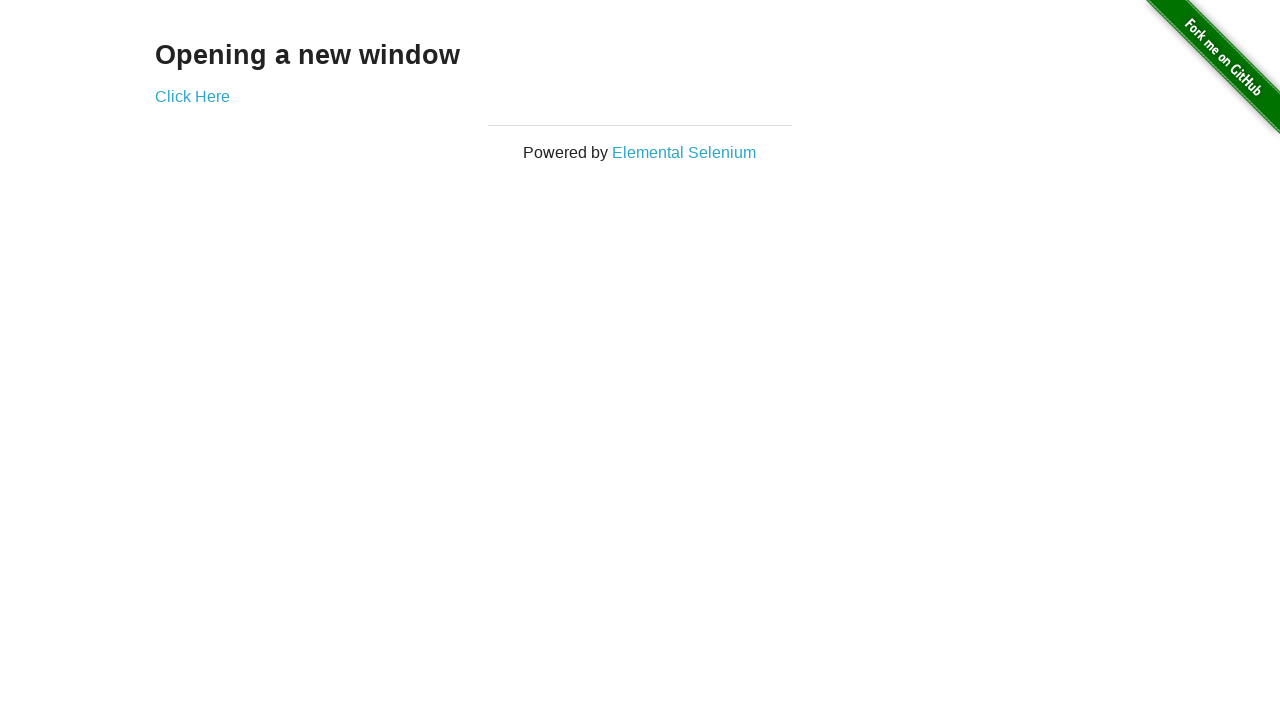

Clicked link that opens a new window at (192, 96) on .example a
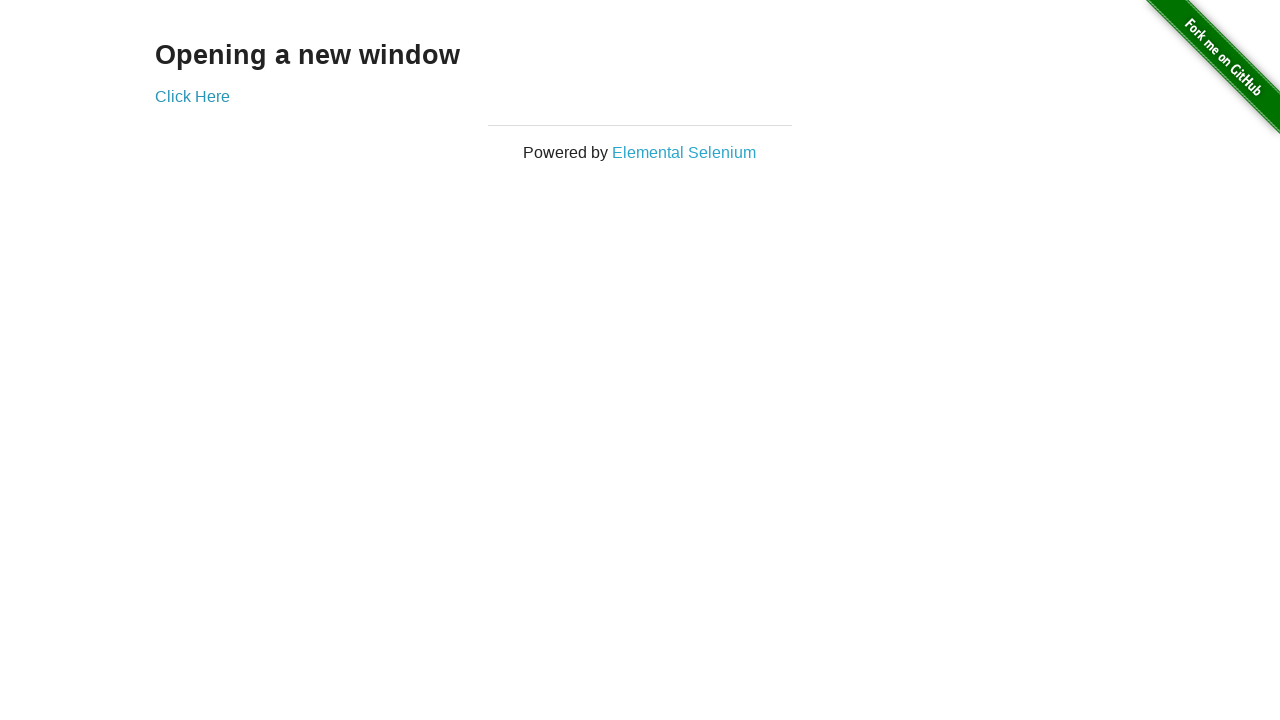

New window opened and captured
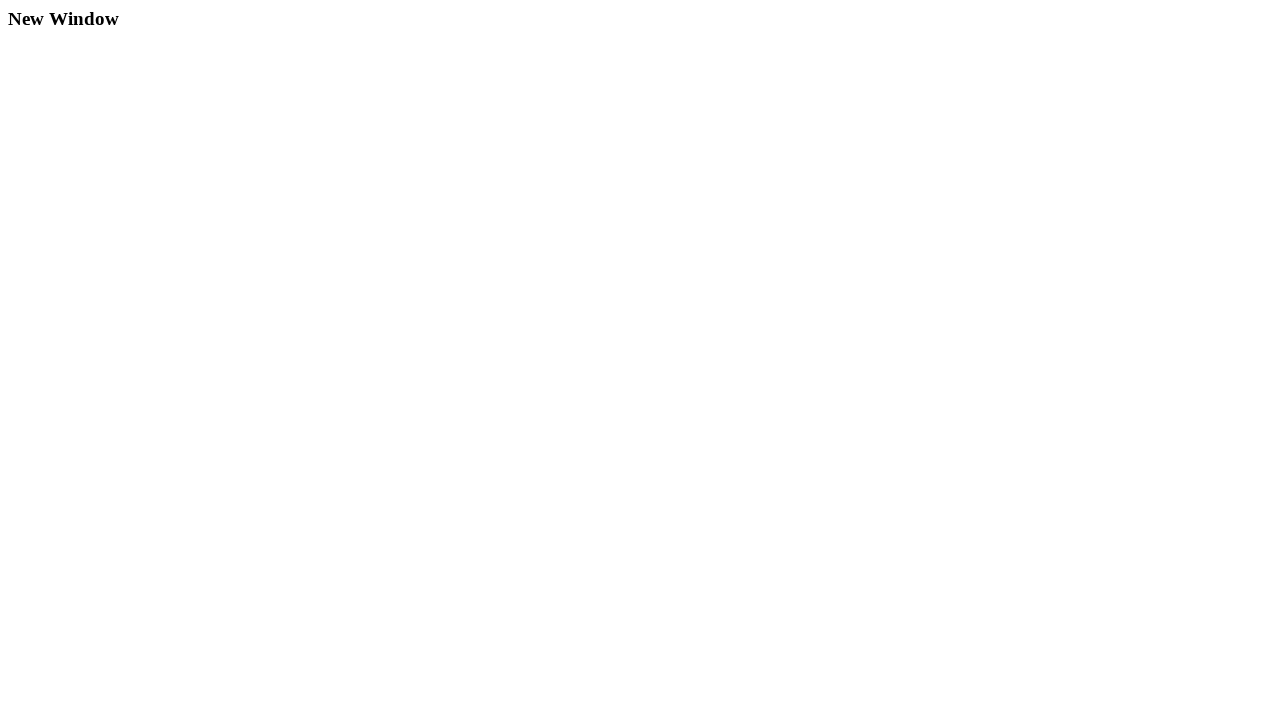

New window finished loading
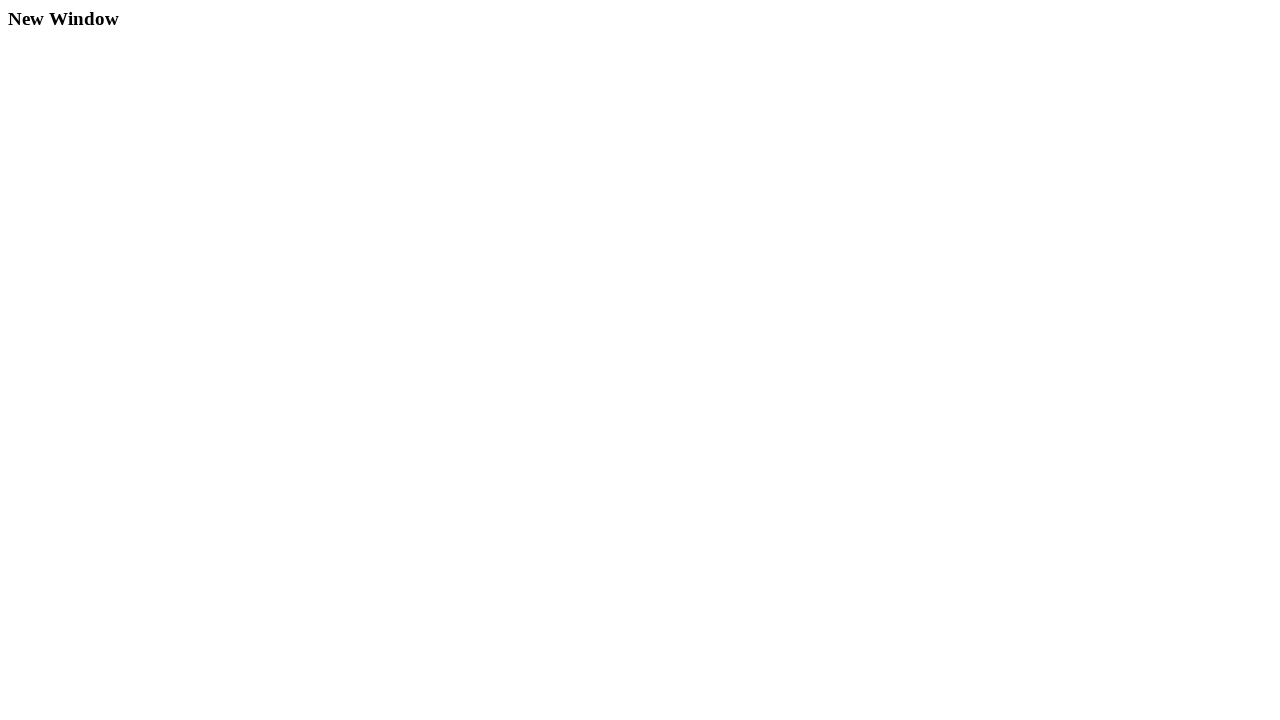

Verified original window title is not 'New Window'
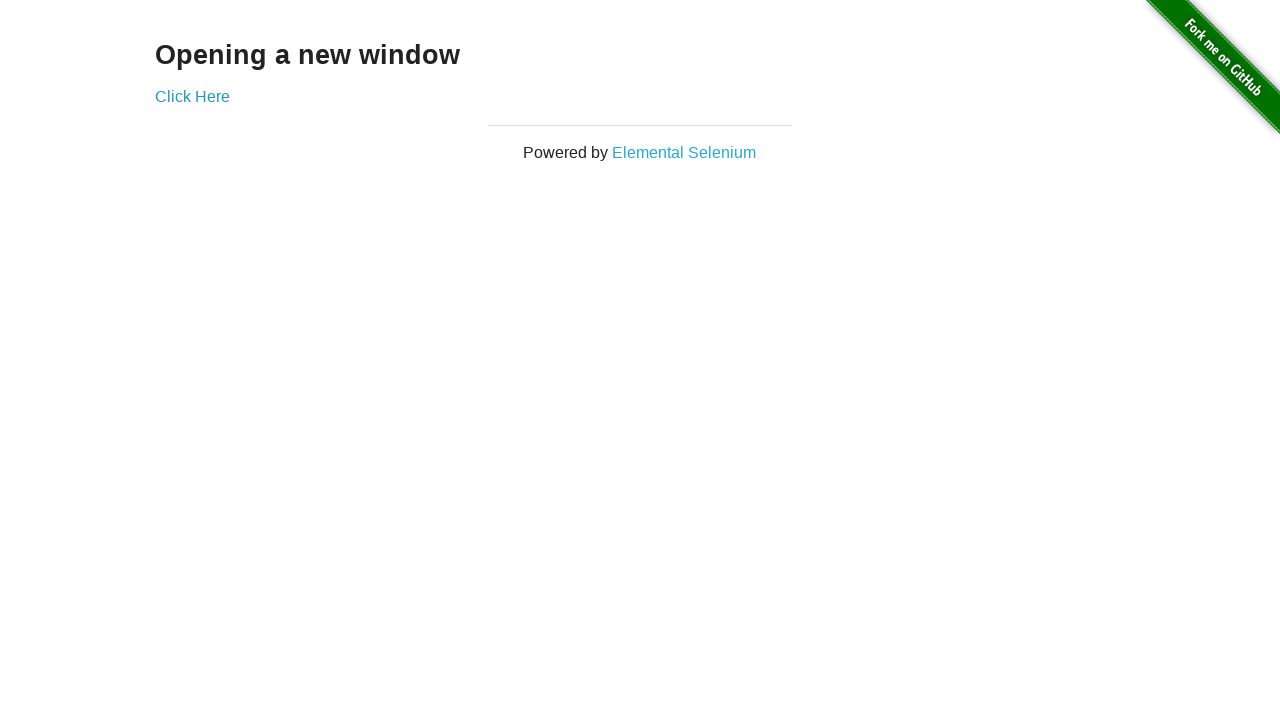

Verified new window title is 'New Window'
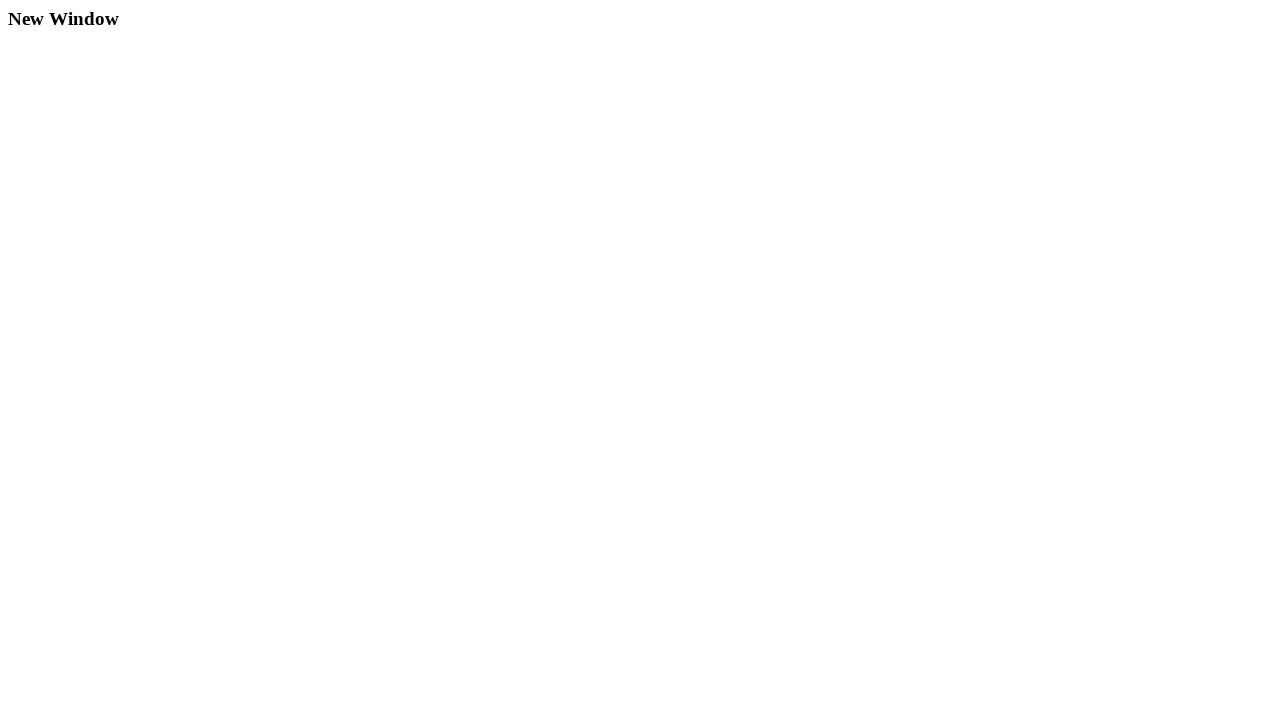

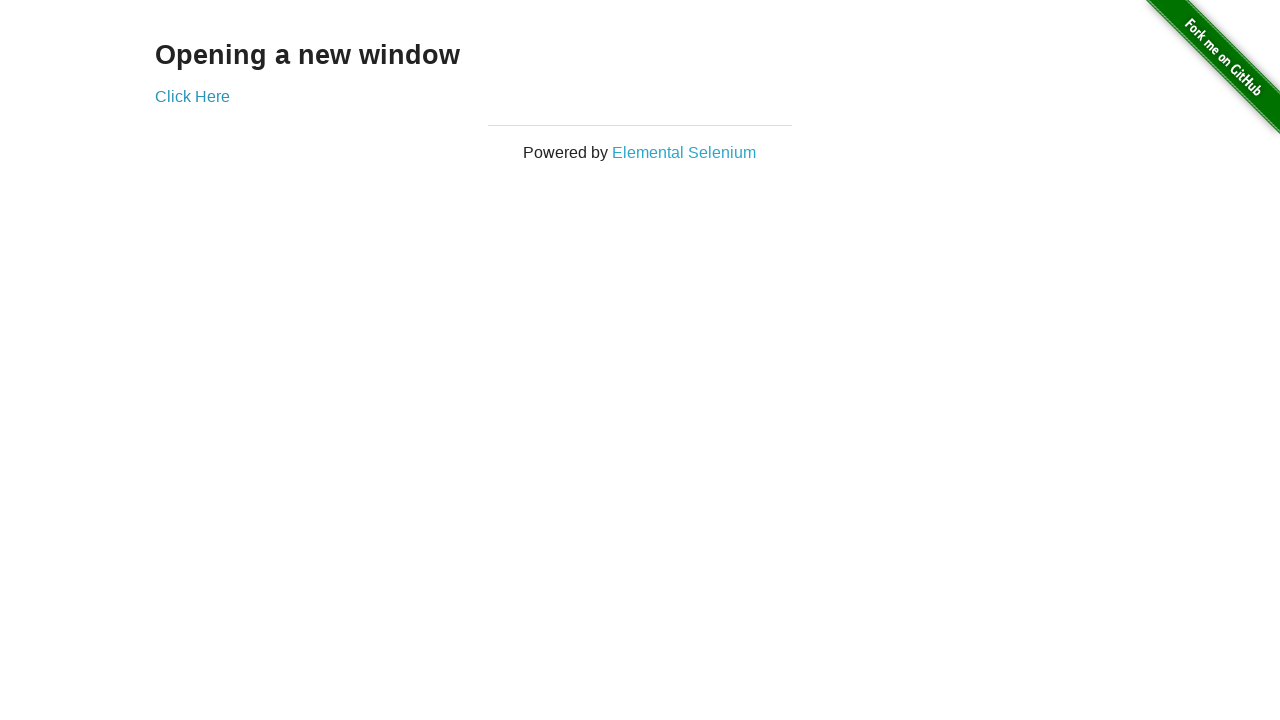